Navigates to DEMOQA text-box page and fills in the Full Name field using xpath

Starting URL: https://demoqa.com/text-box

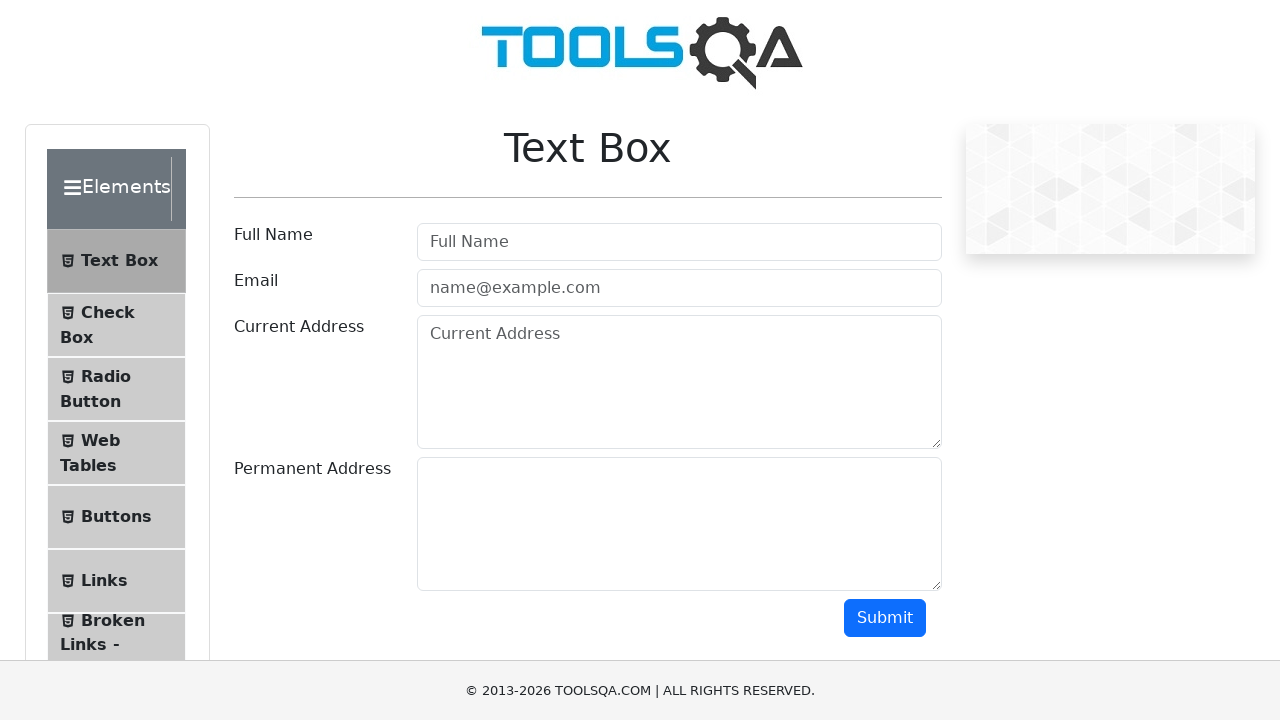

Filled Full Name field with 'Juan Cruz' using xpath selector on #userName
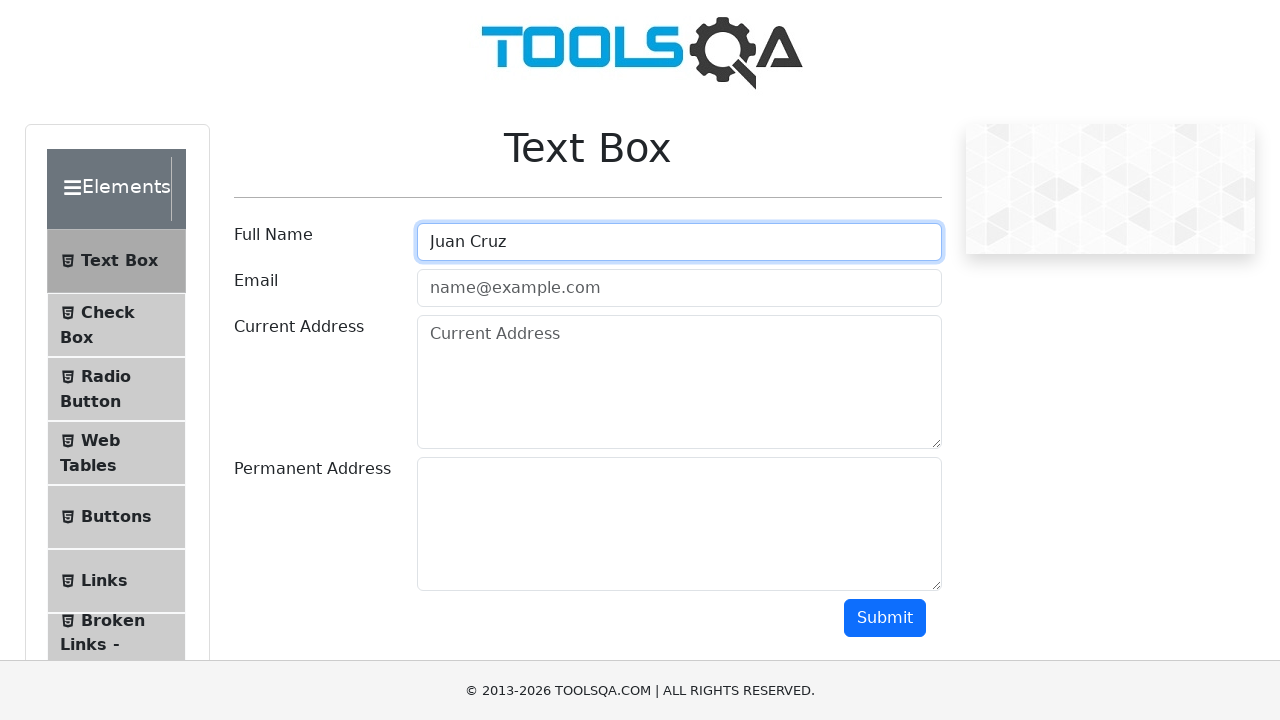

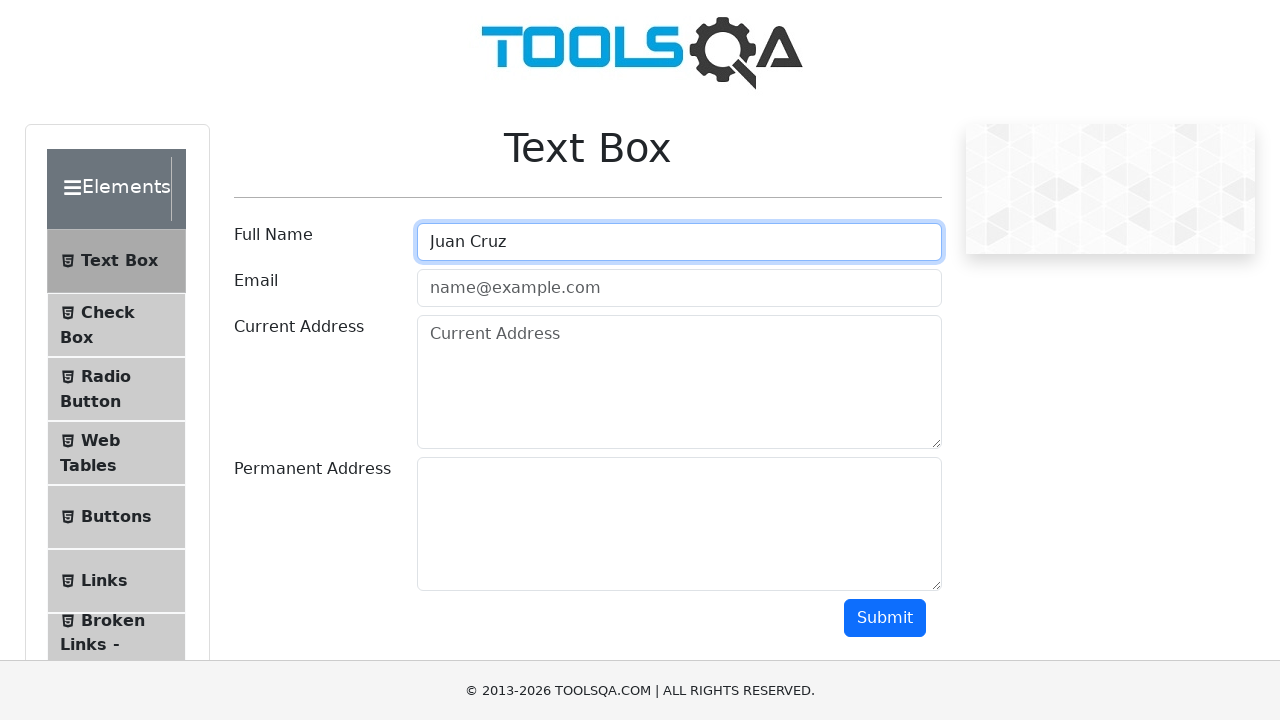